Tests a dropdown selection form by reading two numbers from the page, calculating their sum, and selecting the corresponding value from a dropdown menu

Starting URL: http://suninjuly.github.io/selects1.html

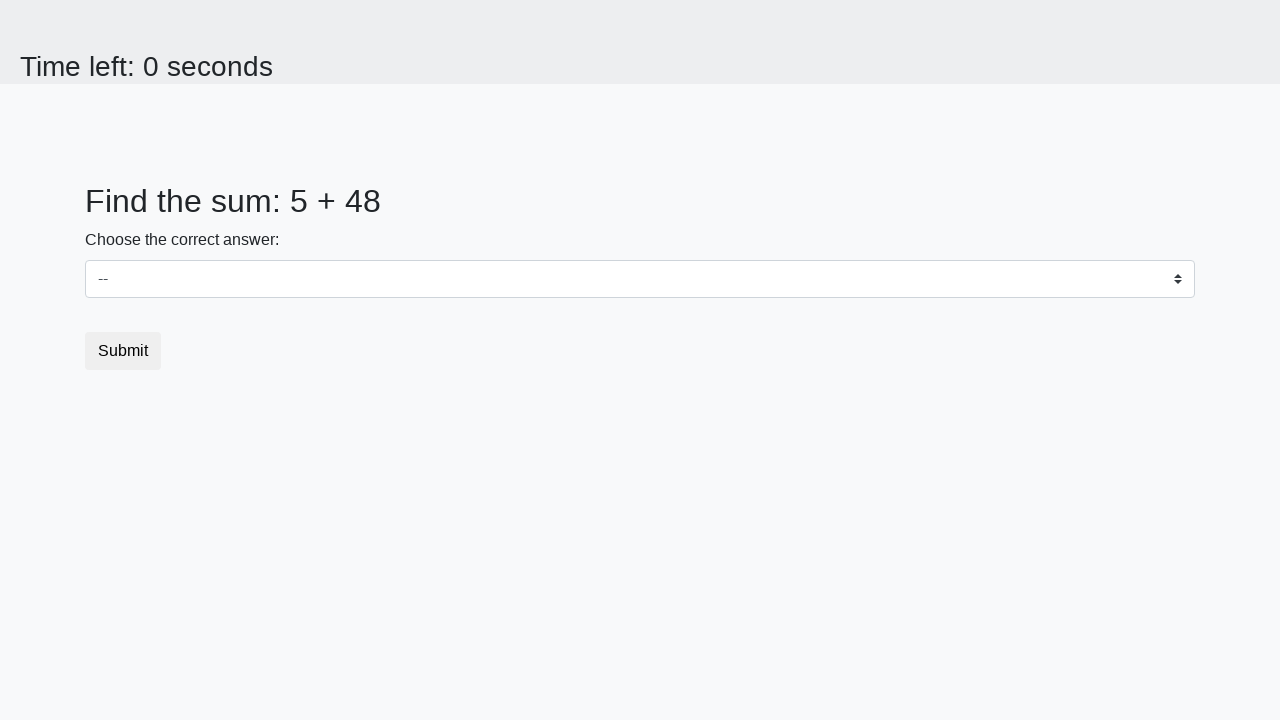

Navigated to dropdown selection form page
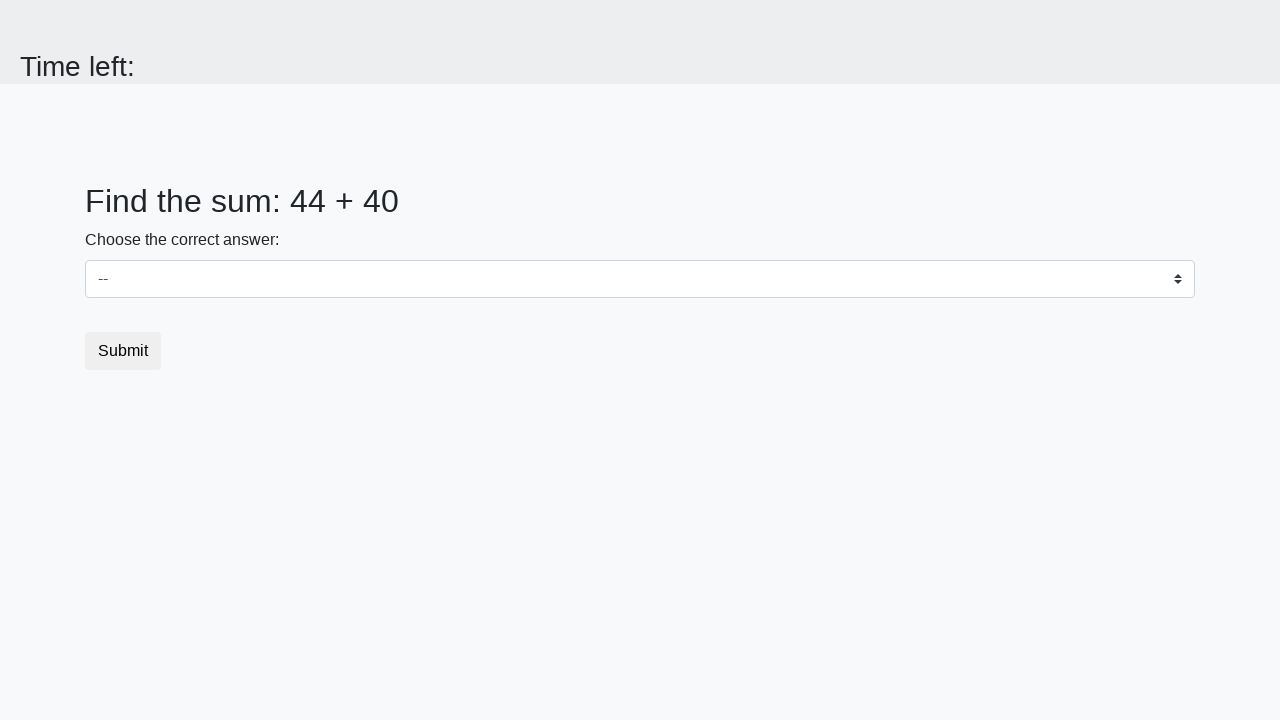

Retrieved first number from page
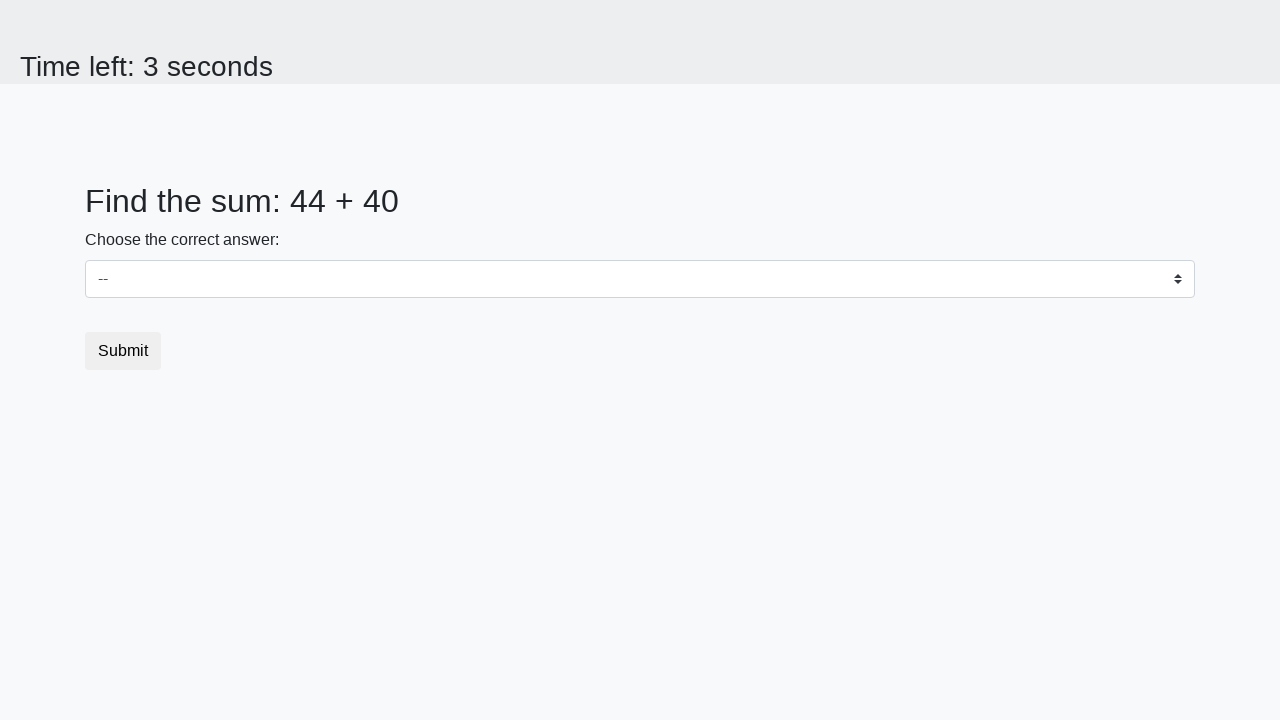

Retrieved second number from page
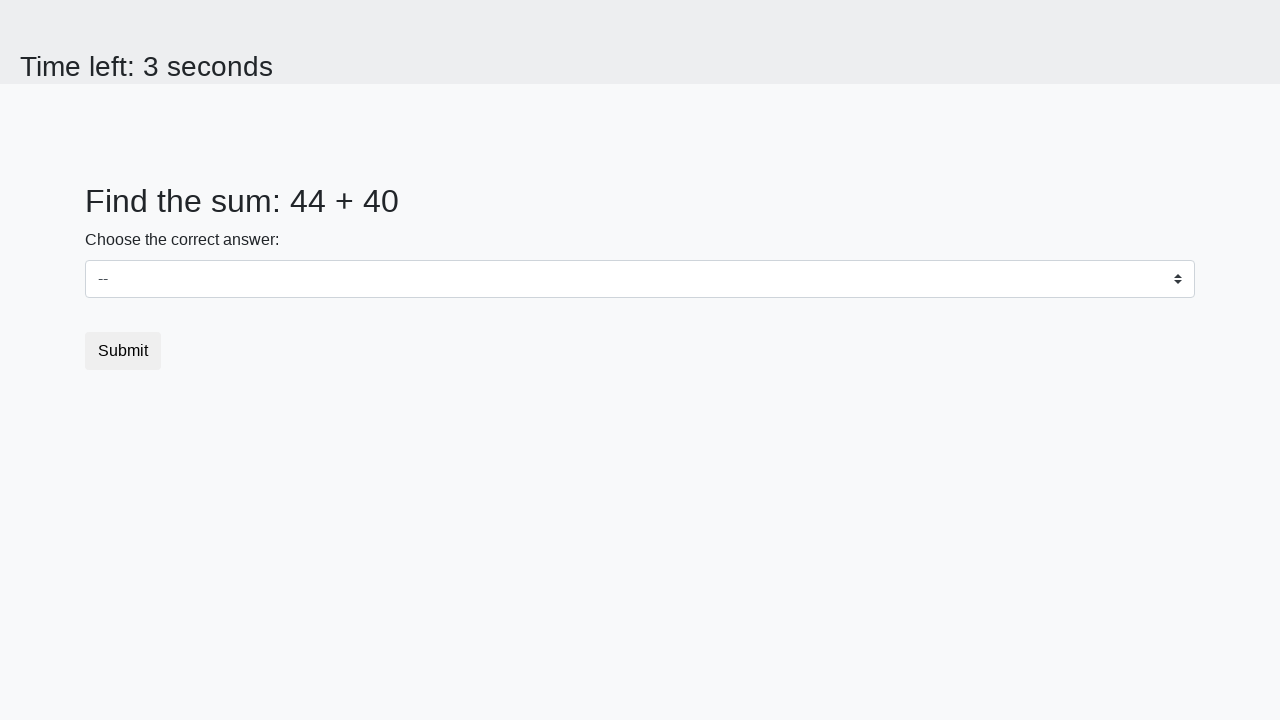

Calculated sum: 44 + 40 = 84
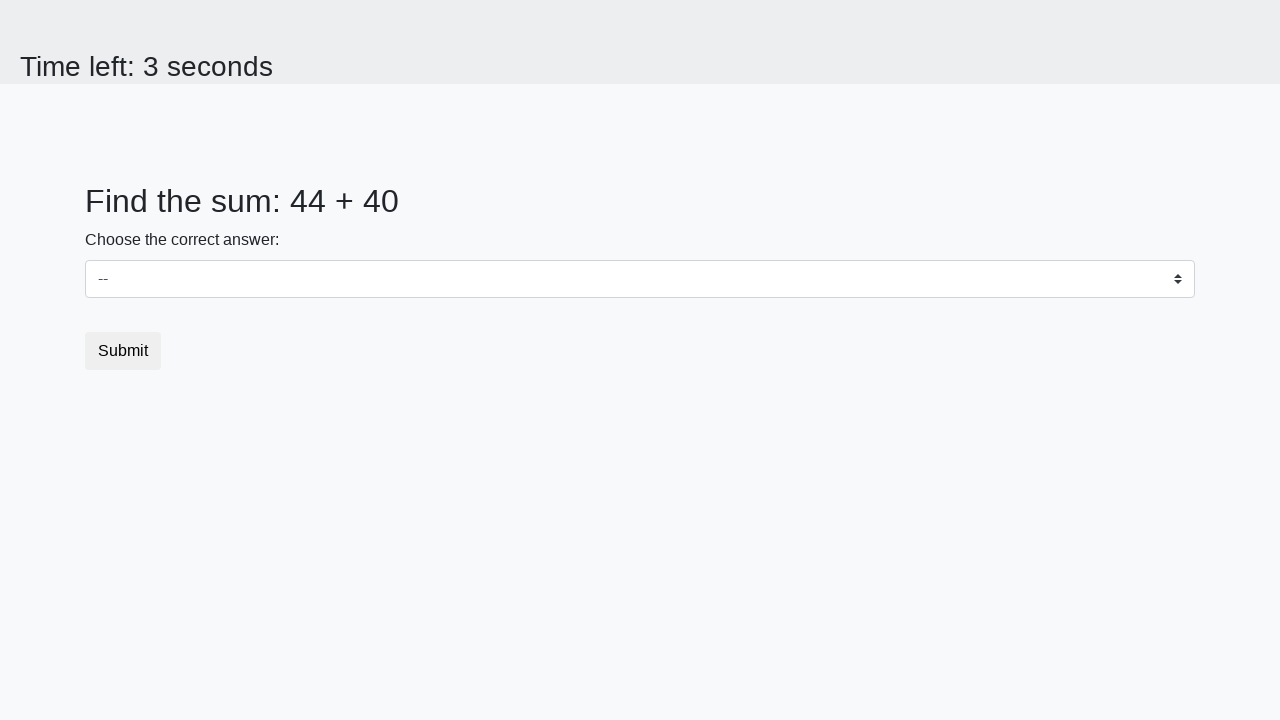

Selected value 84 from dropdown menu on select
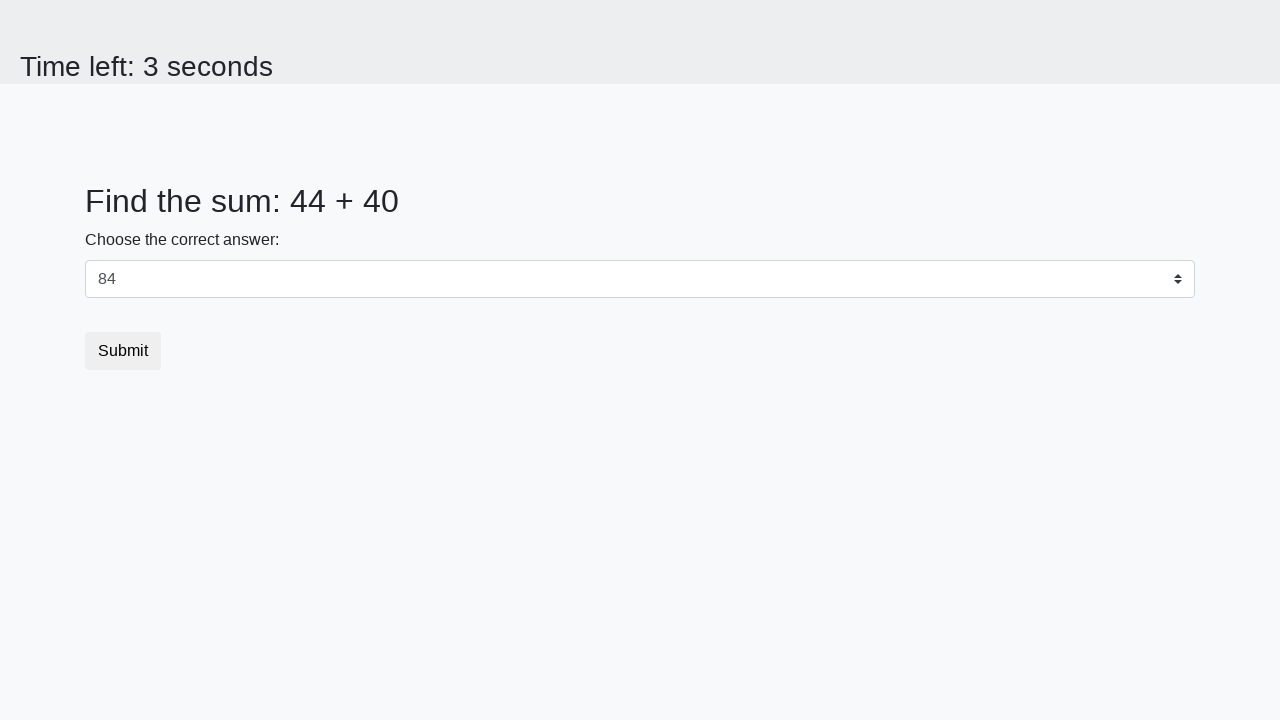

Clicked submit button at (123, 351) on button
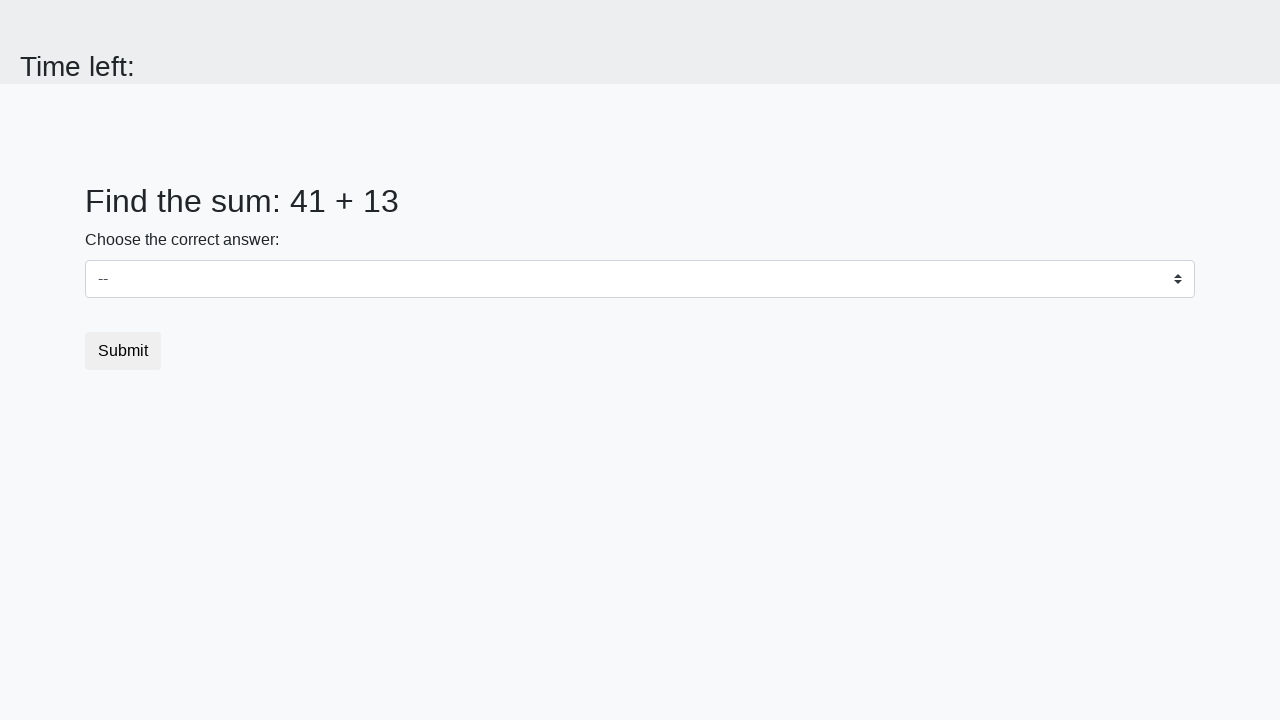

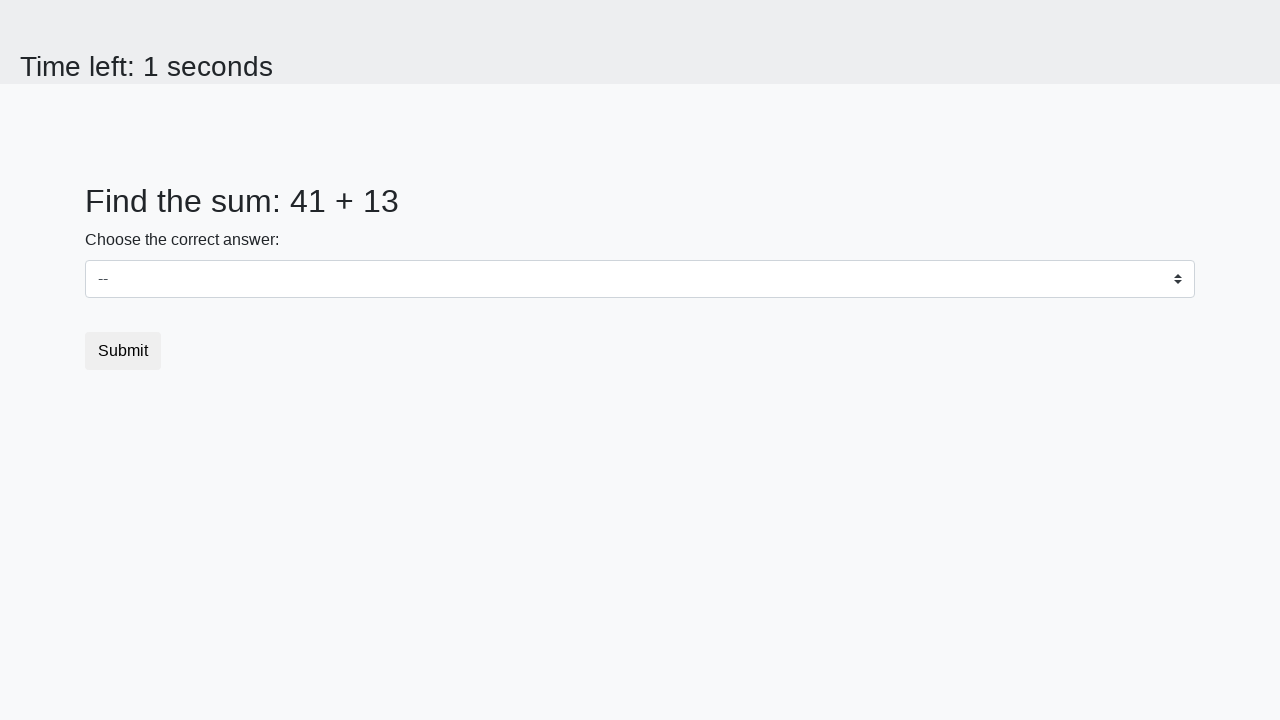